Navigates to W3Schools HTML Tutorial page and tests navigation by clicking the Next button and then the Home button, verifying the page elements are present.

Starting URL: https://www.w3schools.com/html/default.asp

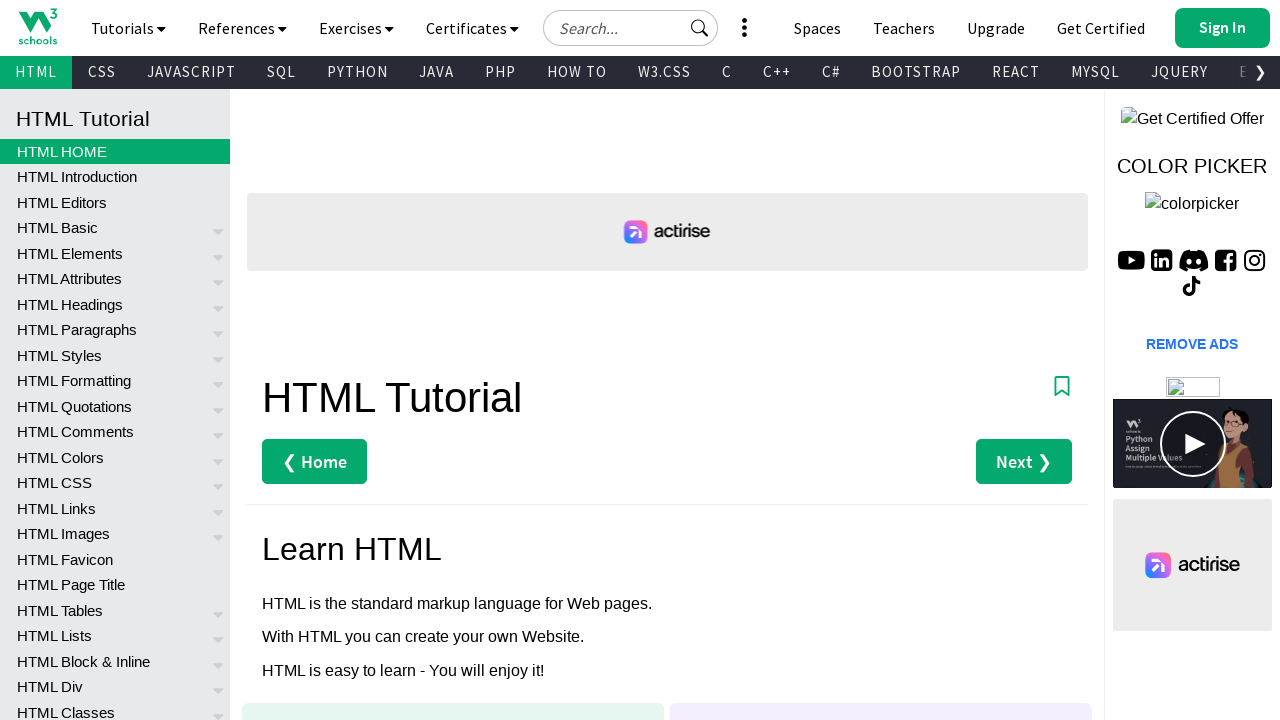

Waited for HTML Tutorial page header to load
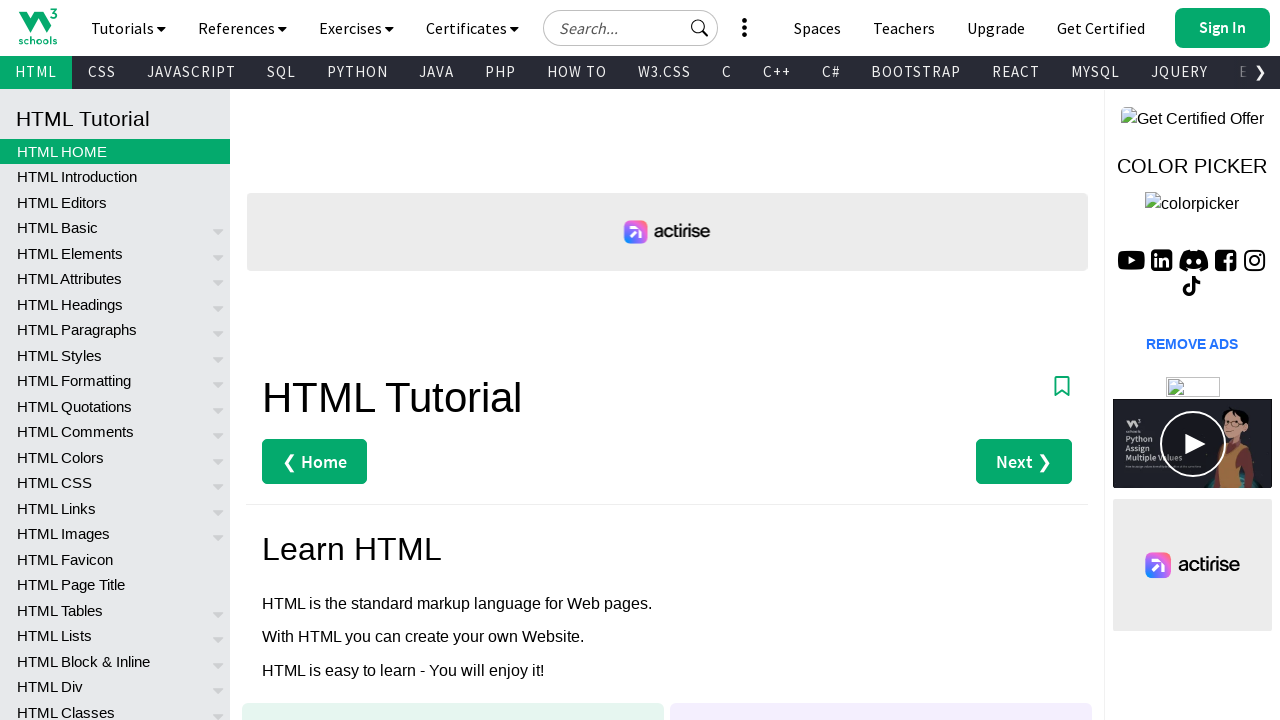

Verified page header element is present
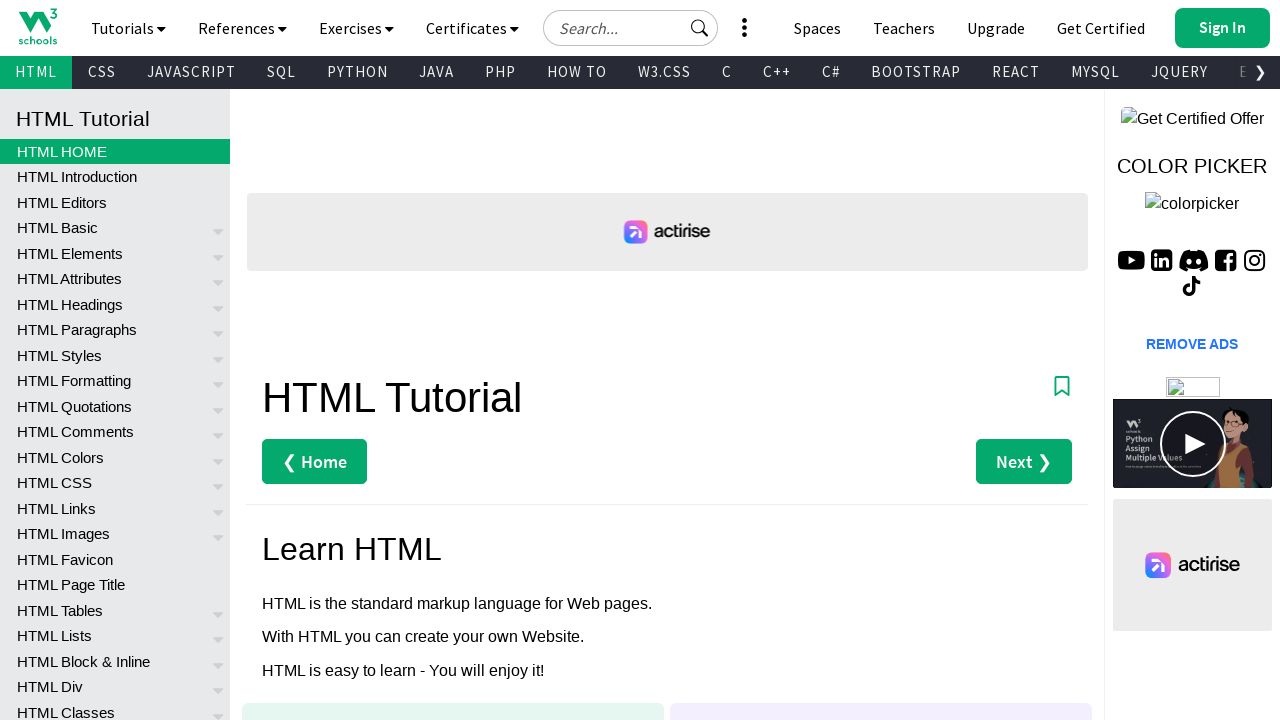

Clicked Next button to navigate to next tutorial page at (1024, 462) on #main > div.nextprev > a.w3-right.w3-btn
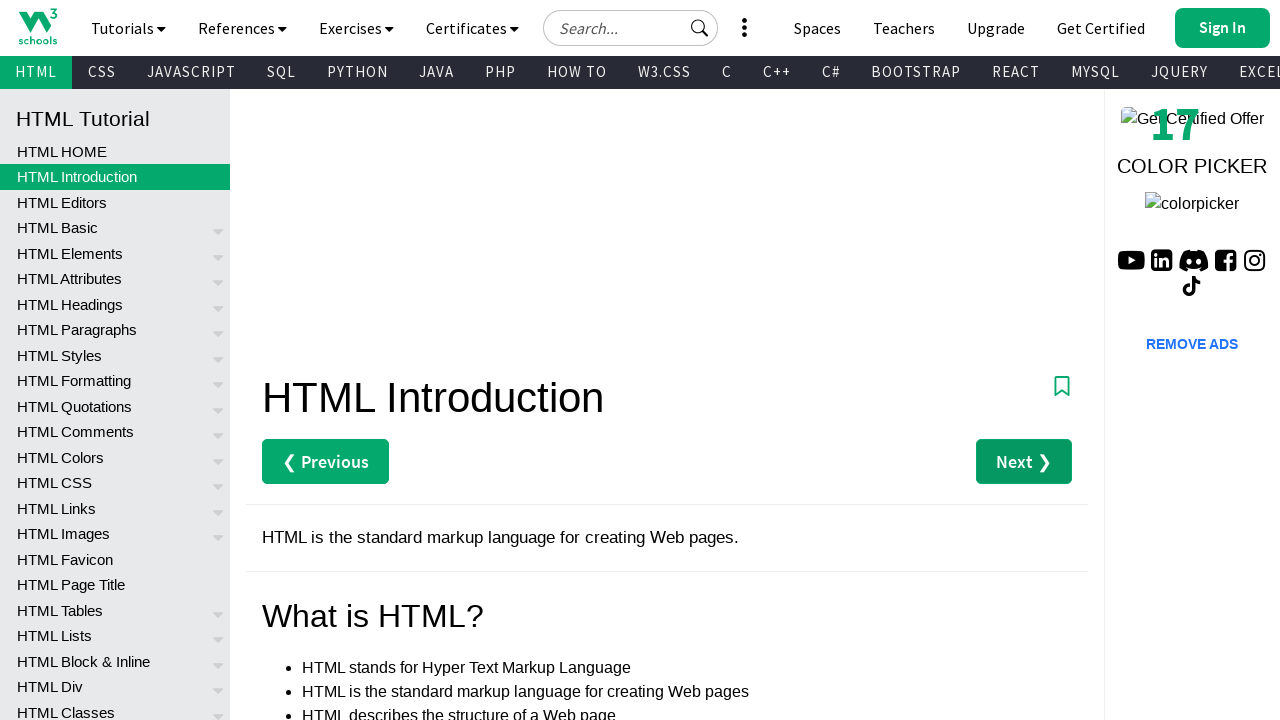

Waited for next page to load completely
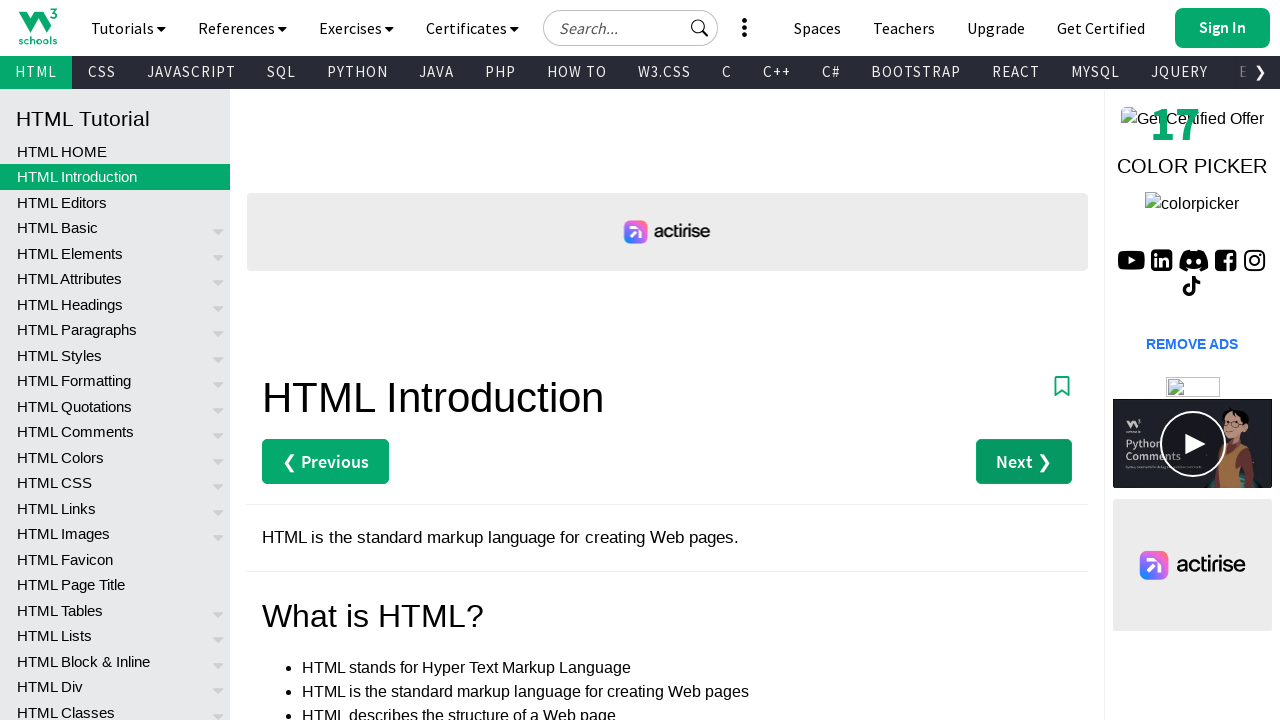

Clicked Home/Previous button to navigate back at (326, 462) on #main > div.nextprev > a.w3-left.w3-btn
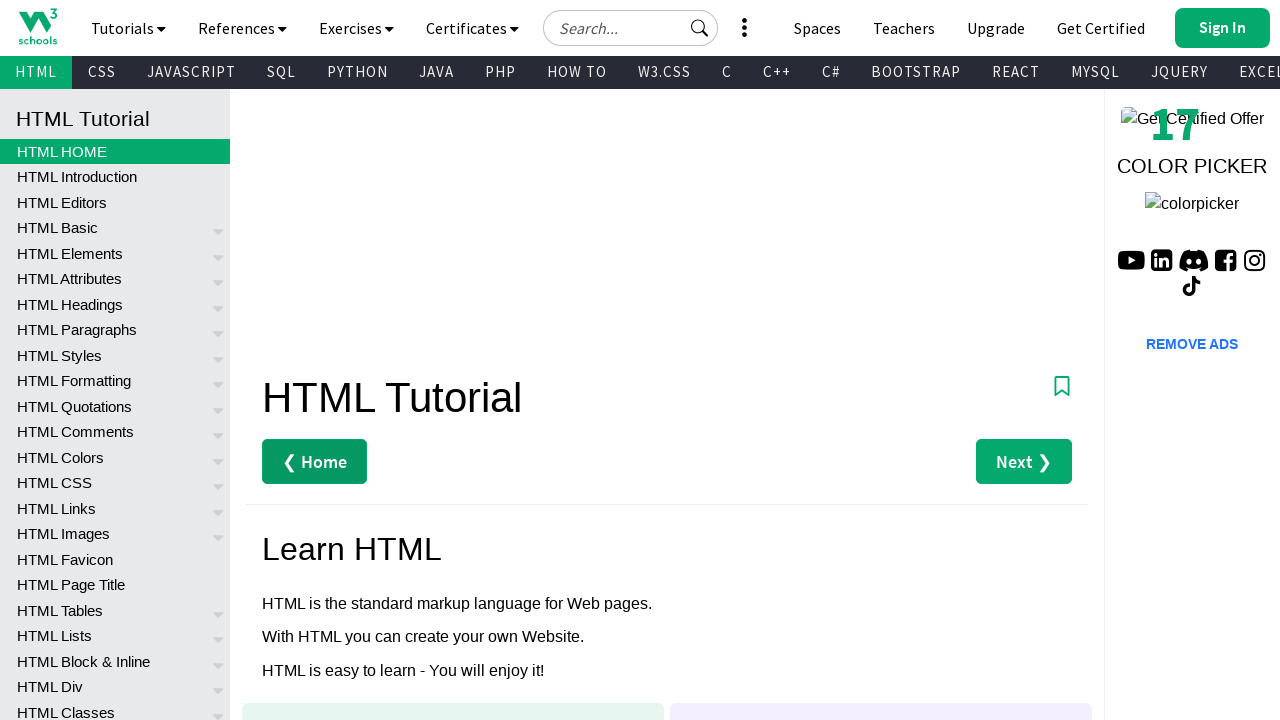

Waited for home page to load completely
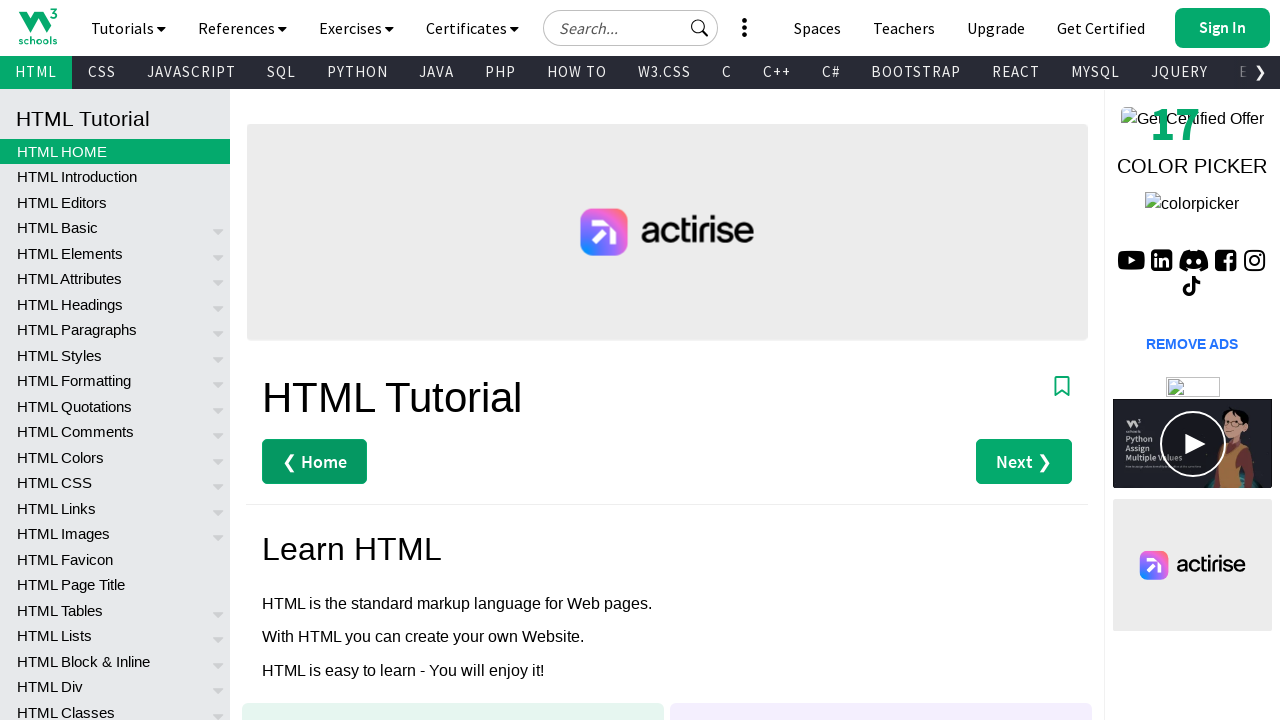

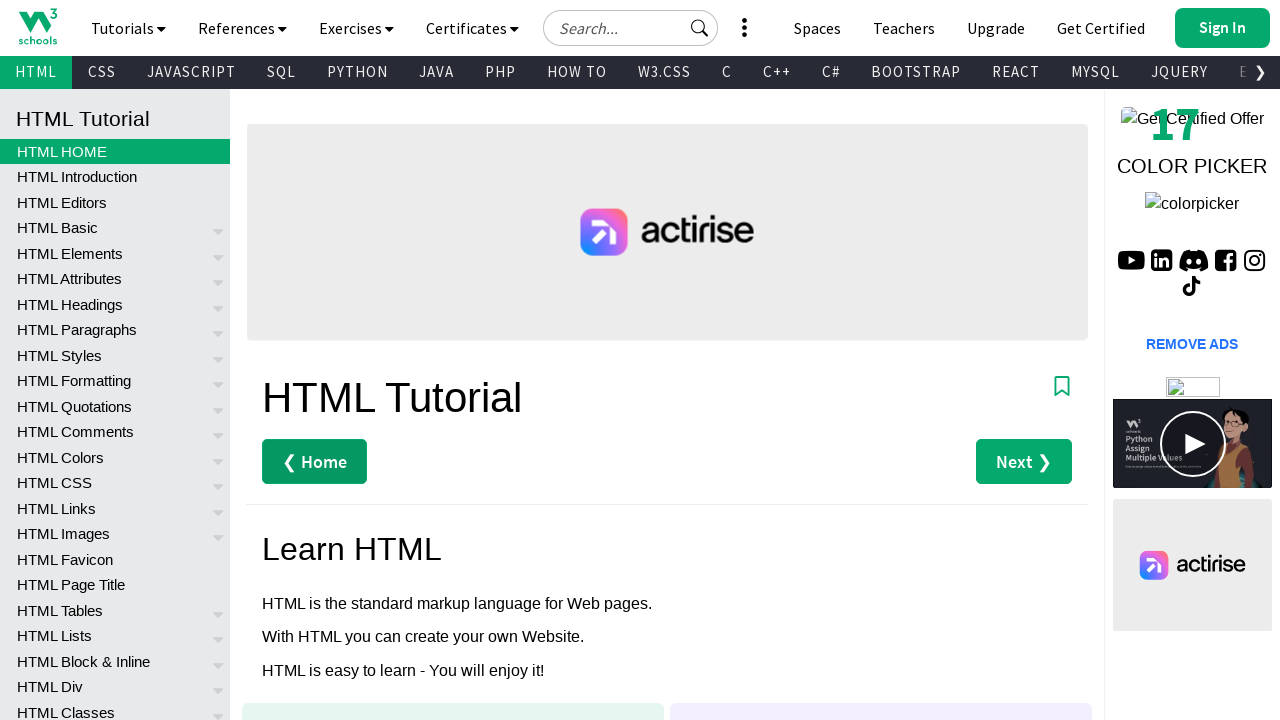